Tests dynamic data loading by navigating to Dynamic Data section and loading dynamic content

Starting URL: http://demo.automationtesting.in/WebTable.html

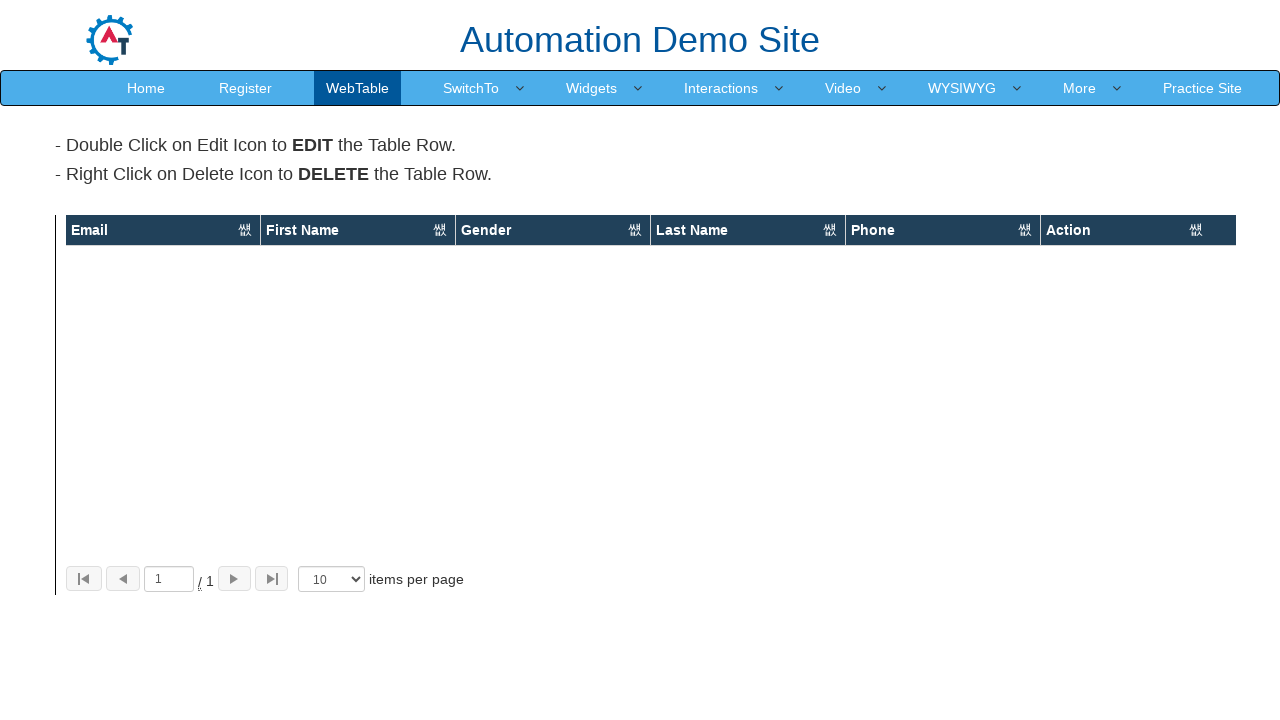

Clicked 'More' link at (1080, 88) on text=More
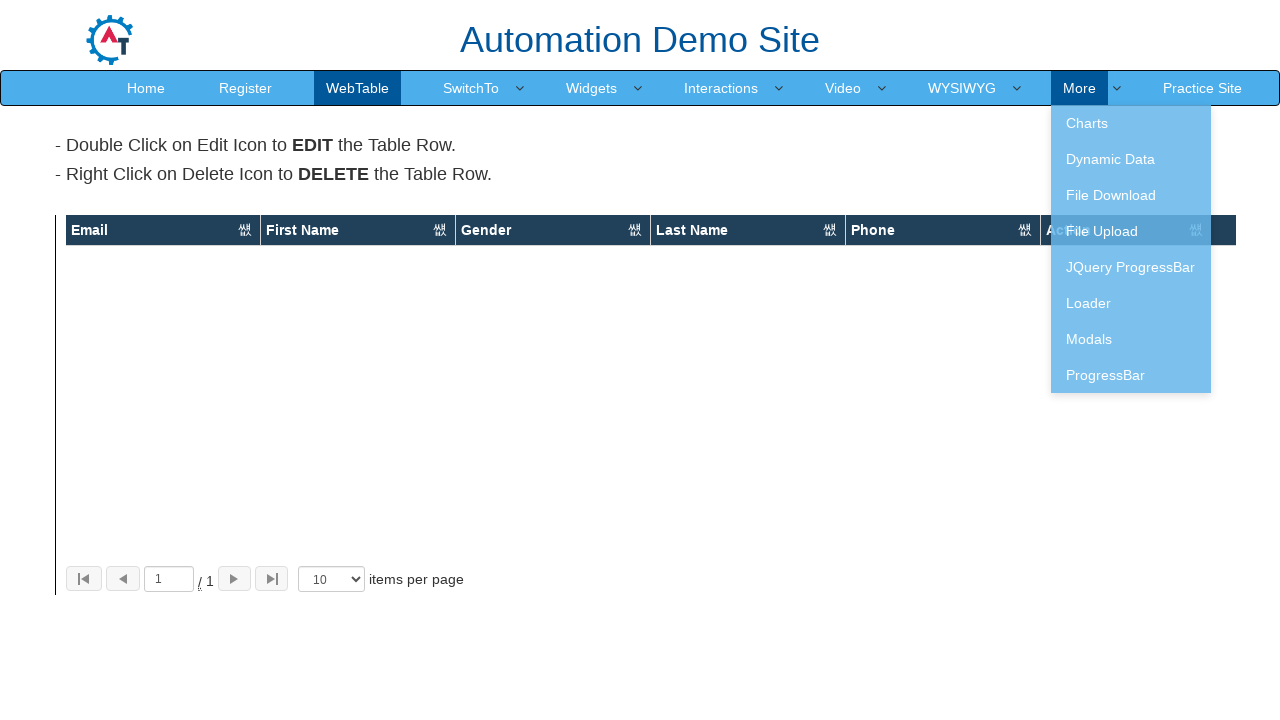

Clicked 'Dynamic Data' link to navigate to dynamic content section at (1131, 159) on text=Dynamic Data
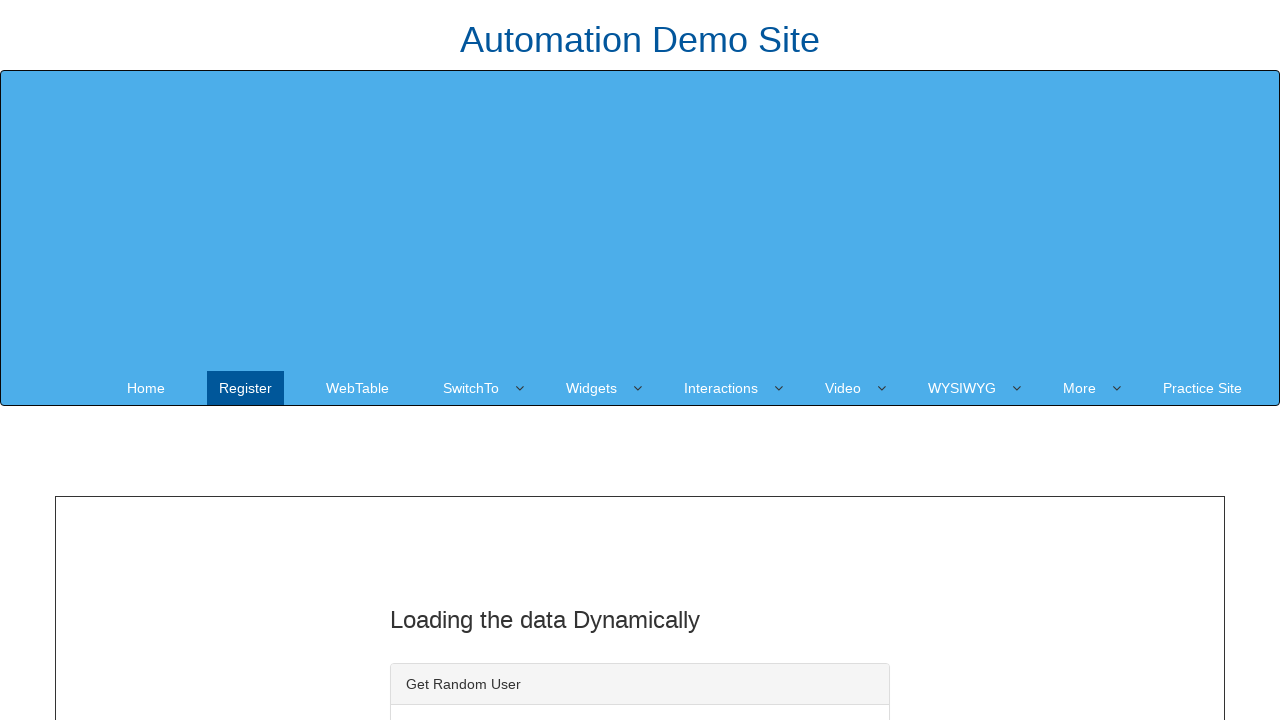

Clicked button to load dynamic data at (477, 361) on .btn-default
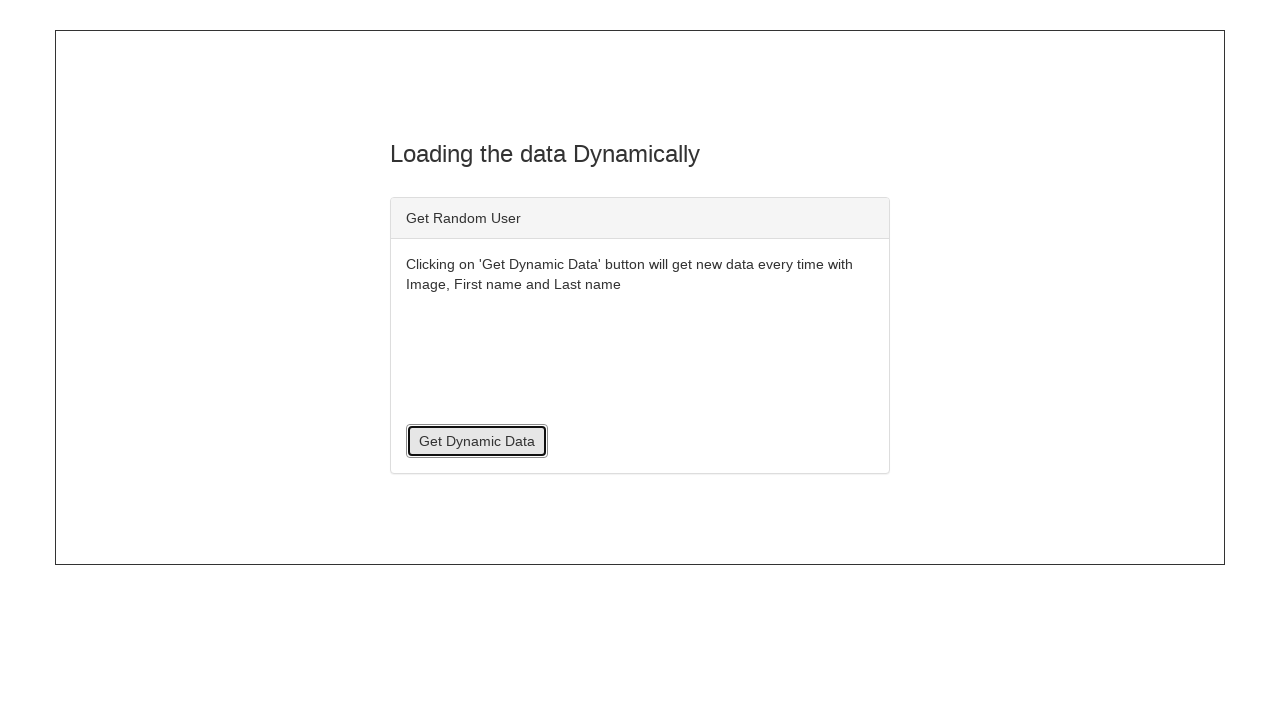

Dynamic content image loaded successfully
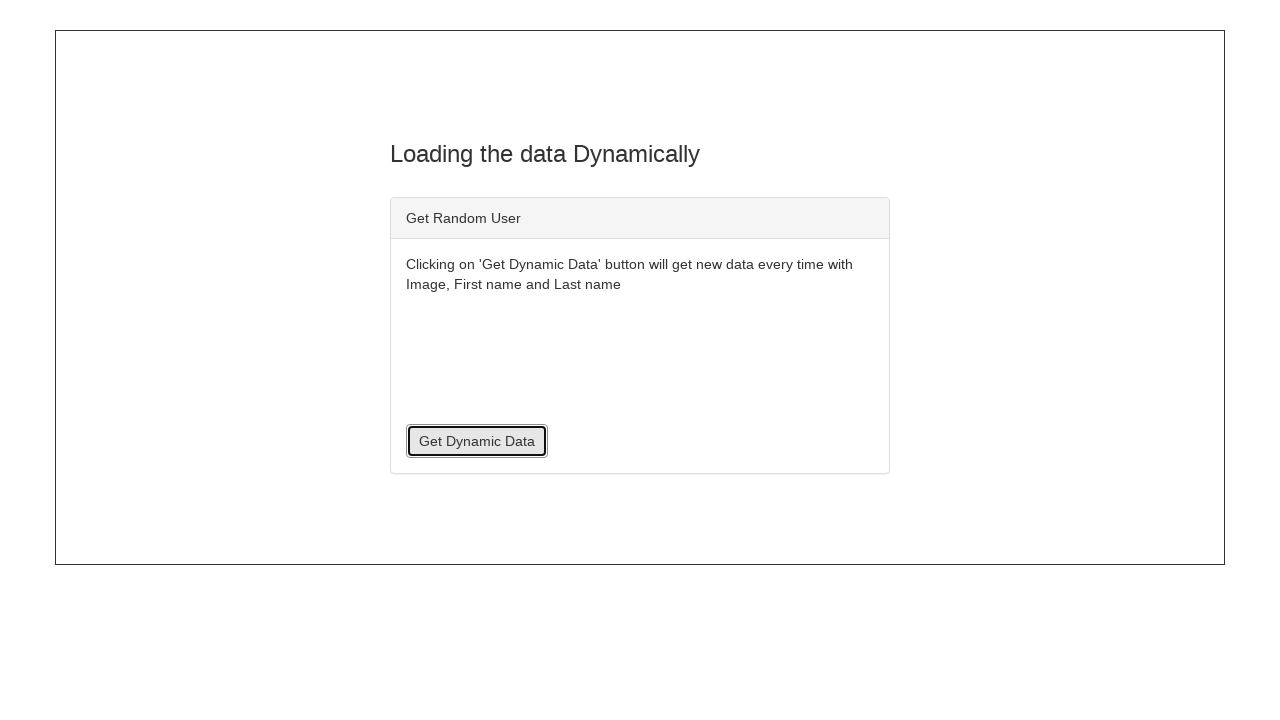

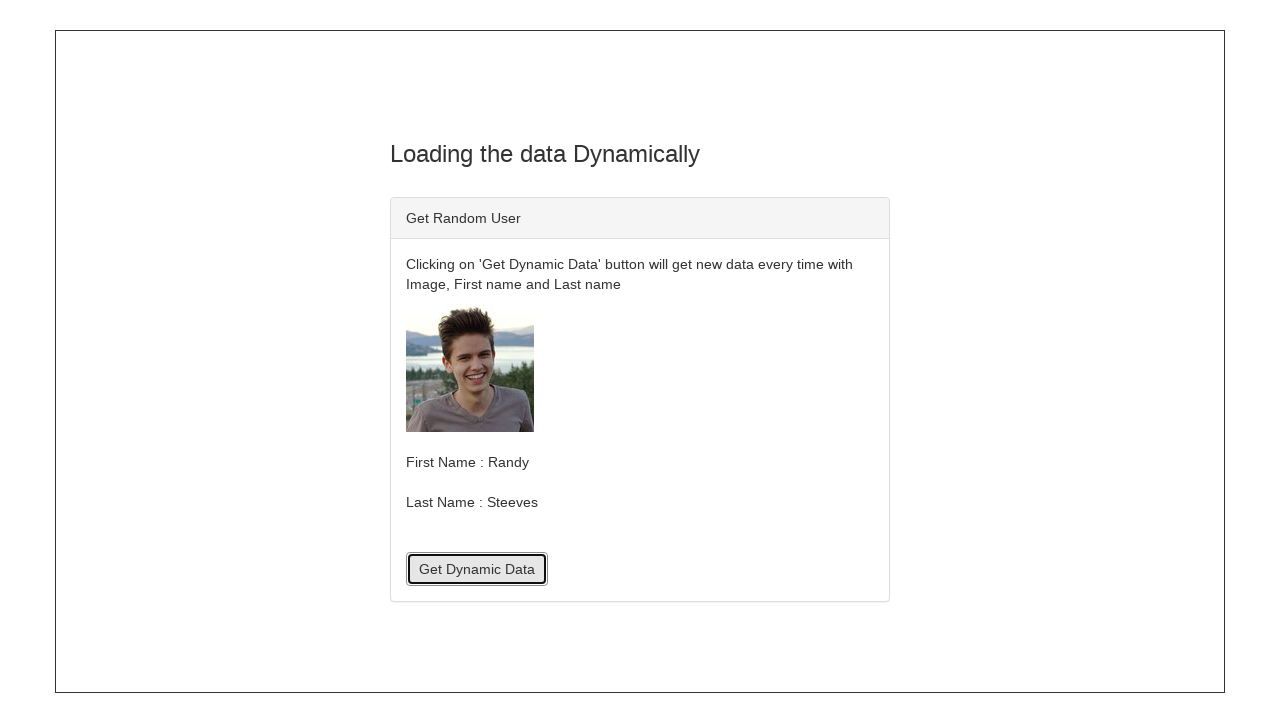